Tests drag and drop functionality by clicking and holding on element C, dragging it to element A's position, and releasing

Starting URL: https://selenium08.blogspot.com/2020/01/click-and-hold.html

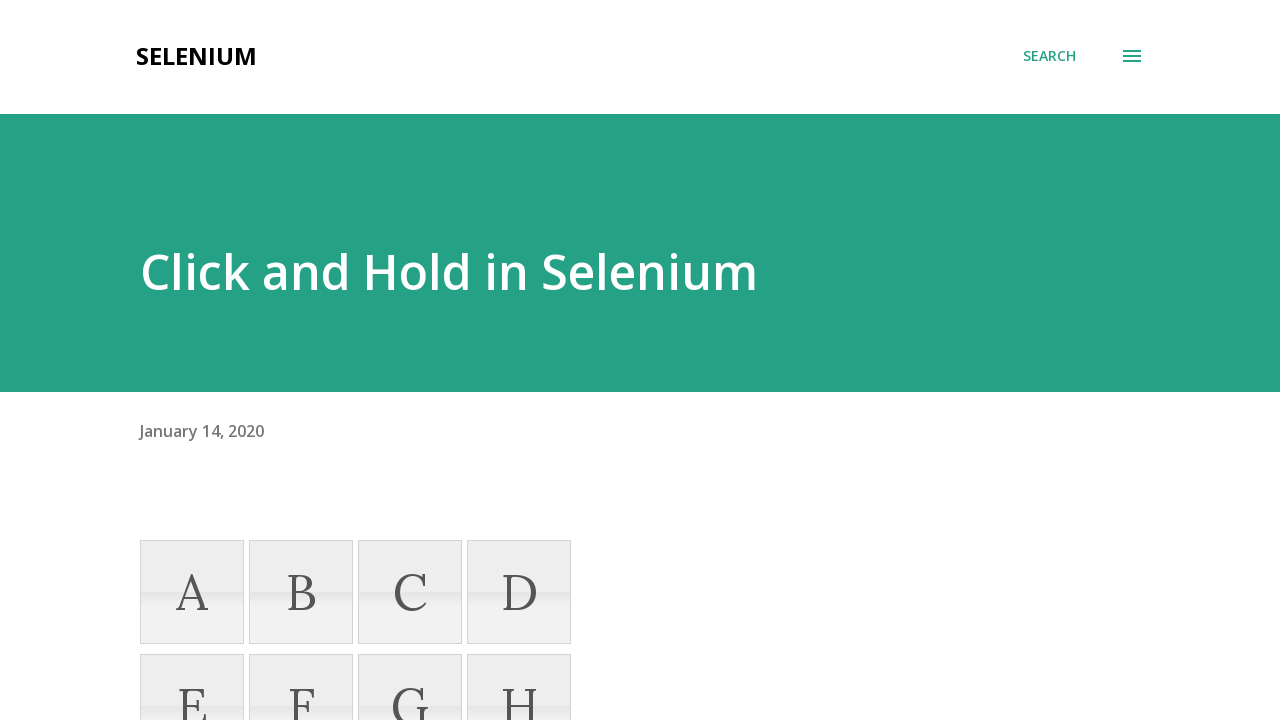

Located element C for drag and drop
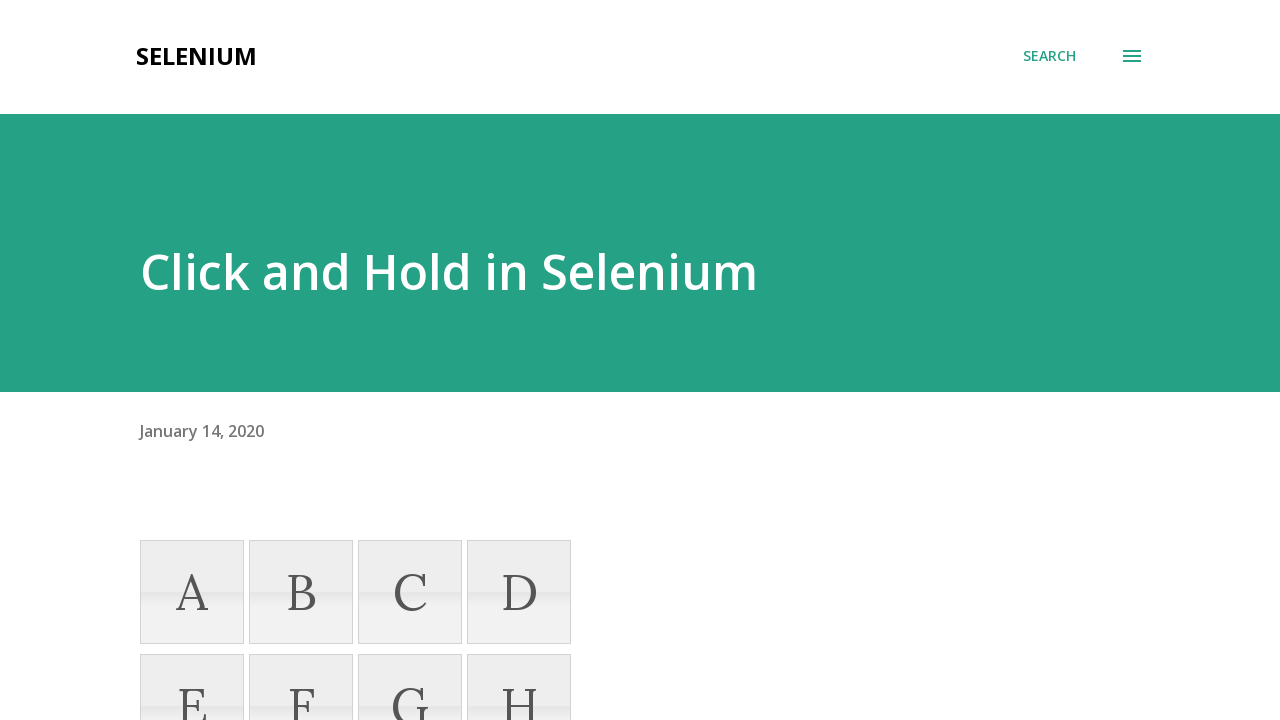

Located element A as the drop target
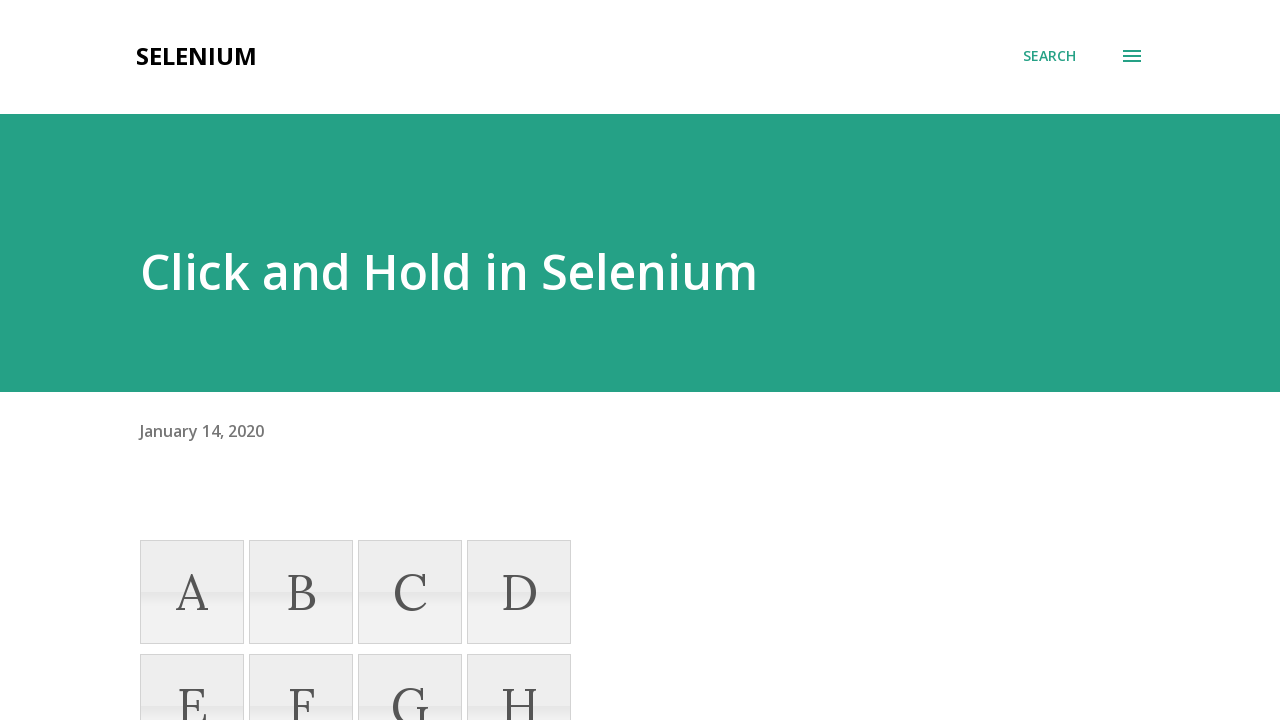

Dragged element C to element A's position at (192, 592)
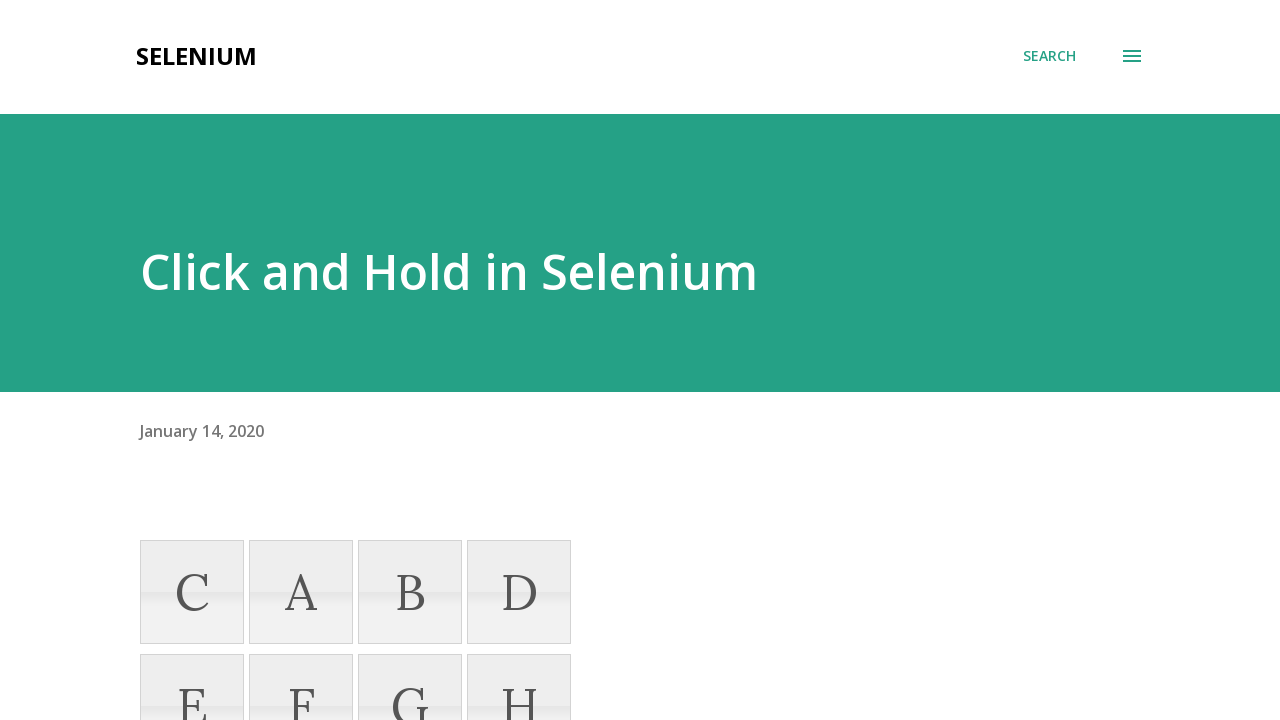

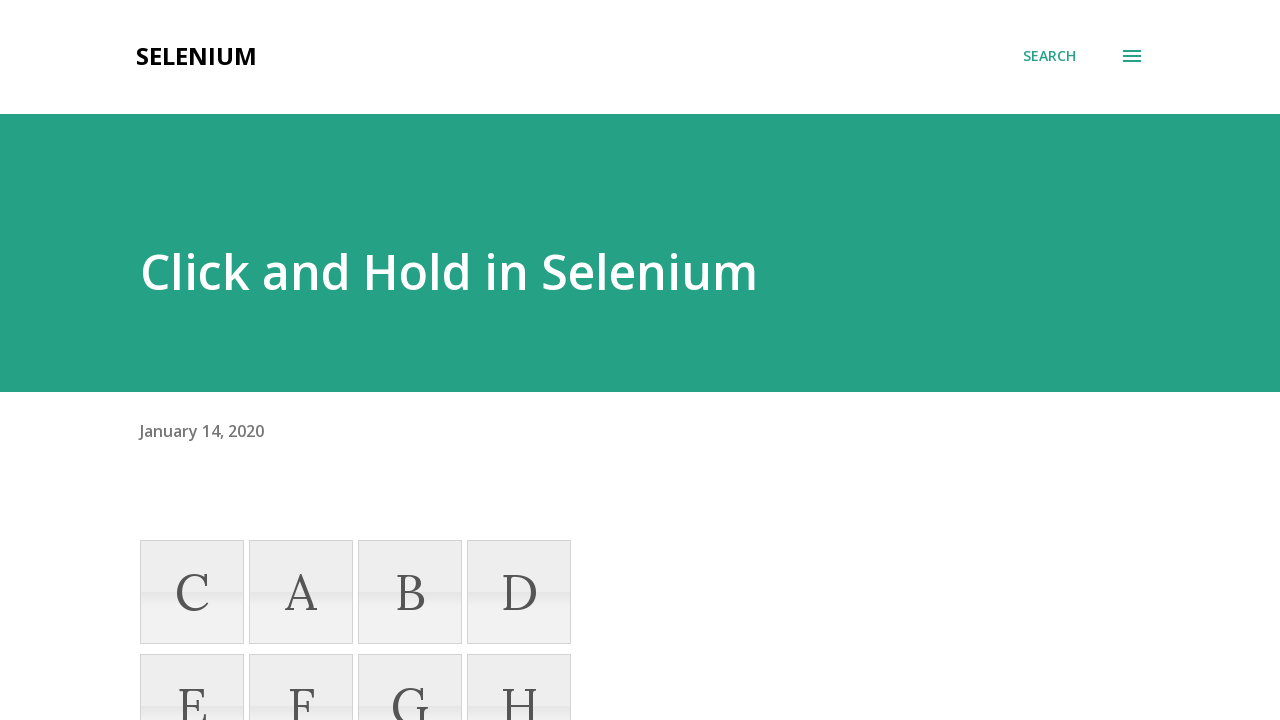